Tests that the Feed-A-Cat page contains a Feed button.

Starting URL: https://cs1632.appspot.com/

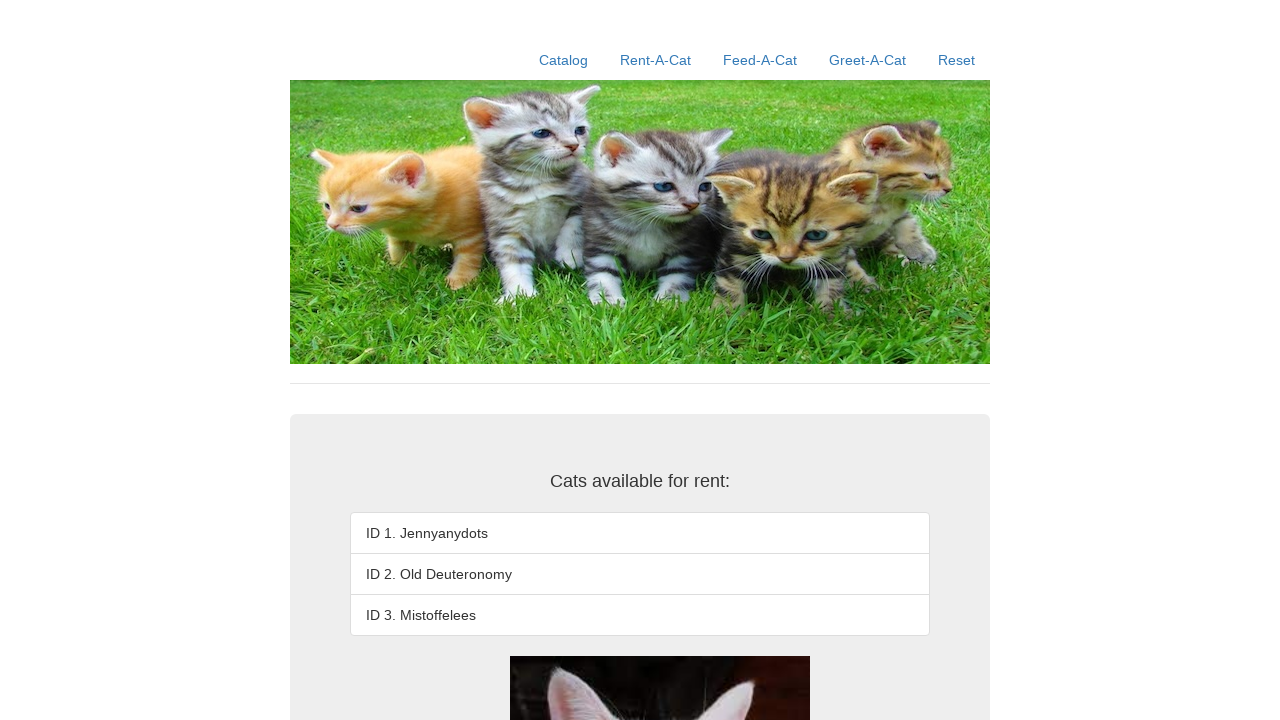

Set cookies to make all cats available
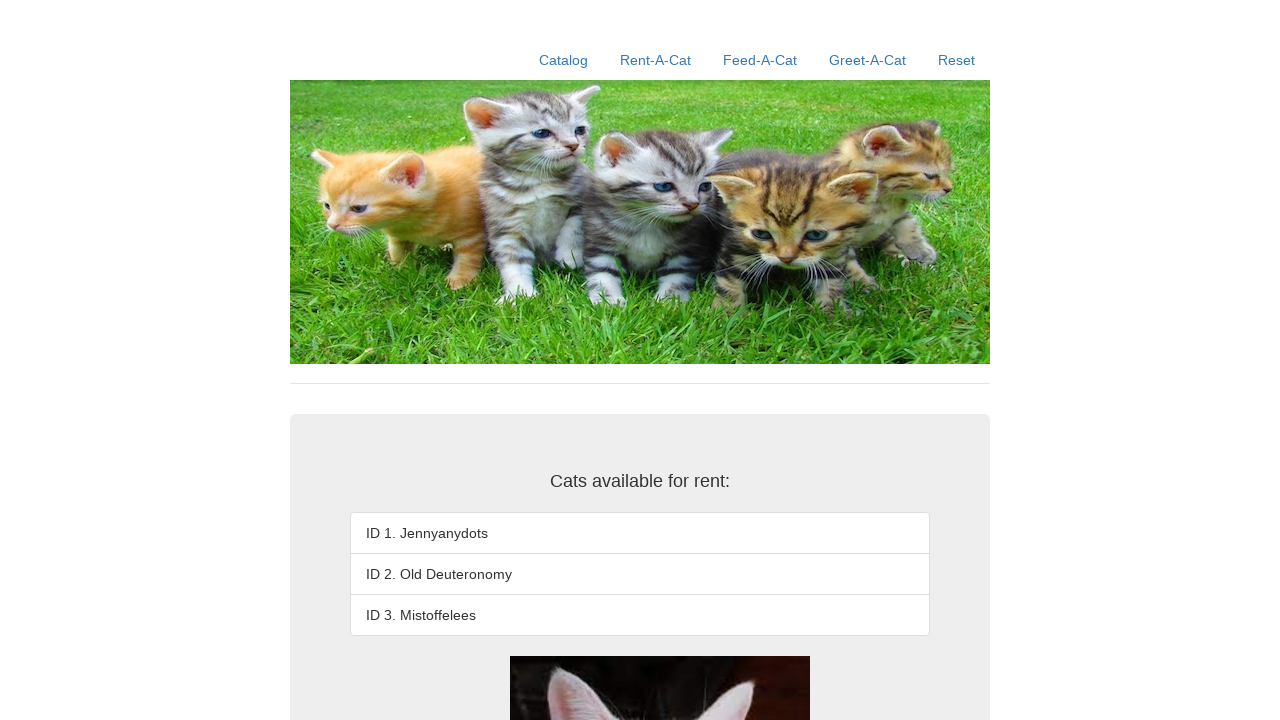

Reloaded page to apply cookies
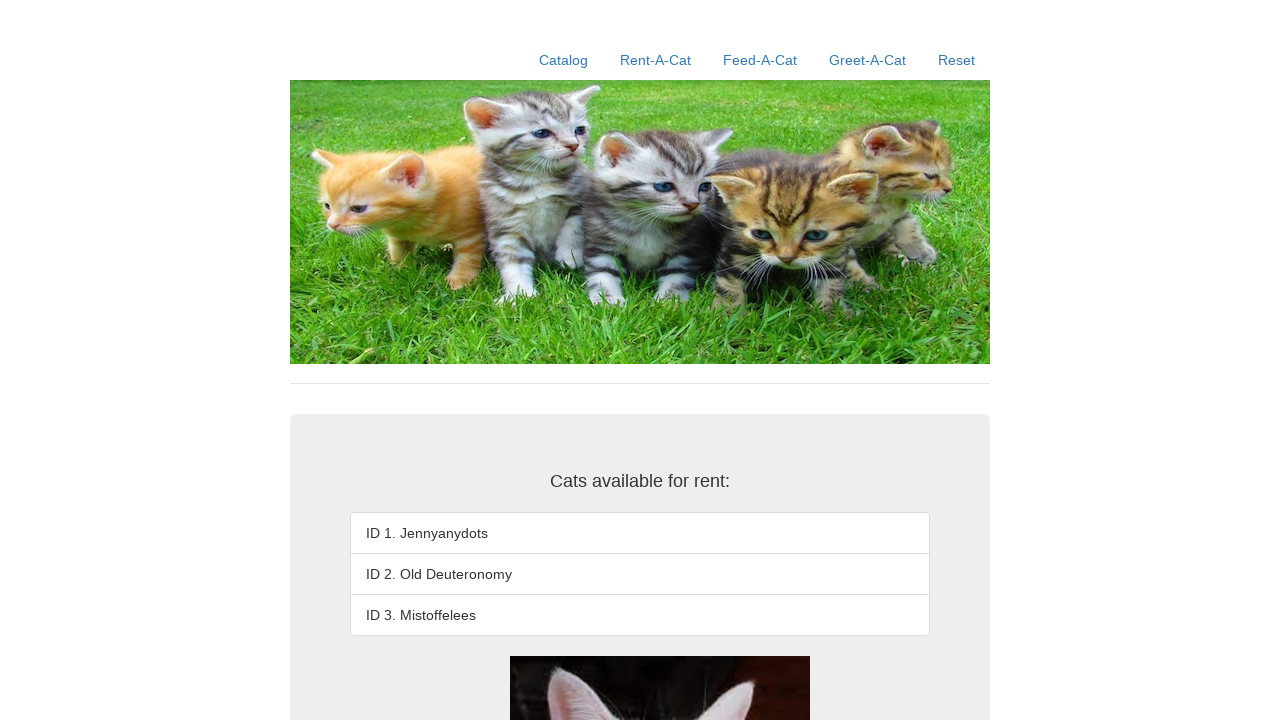

Clicked on Feed-A-Cat link at (760, 60) on text=Feed-A-Cat
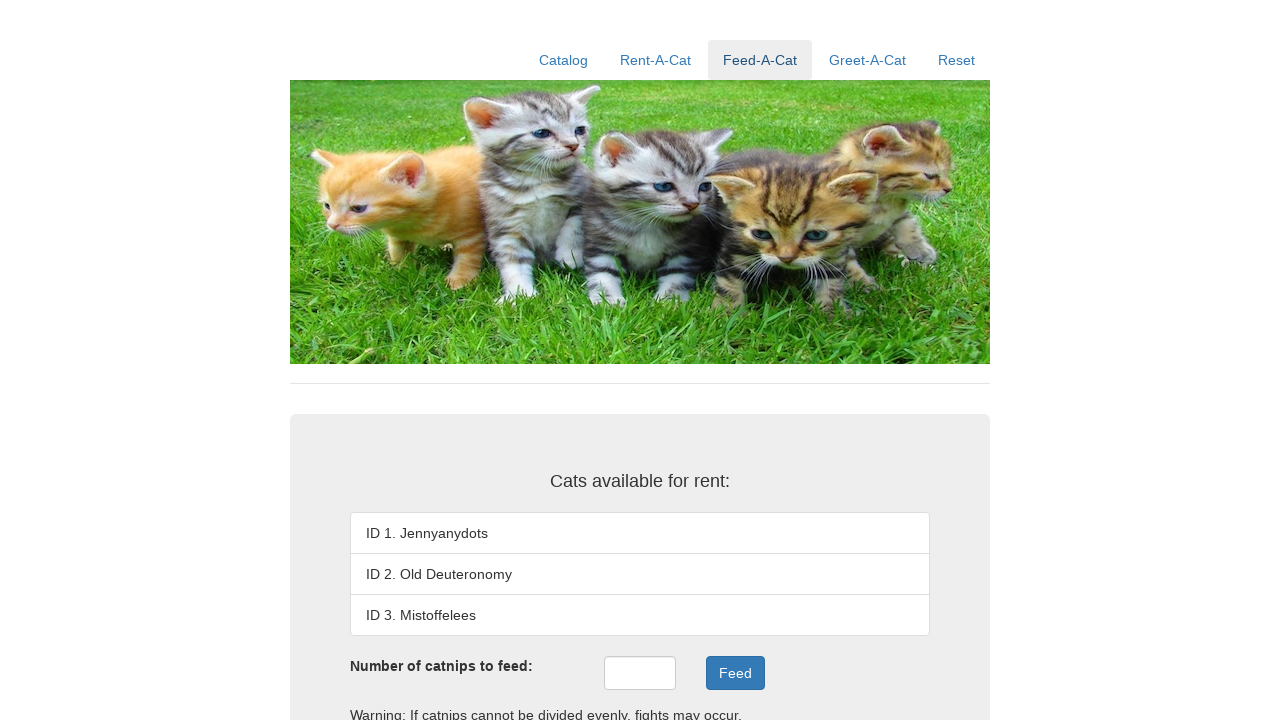

Verified that Feed button exists on the page
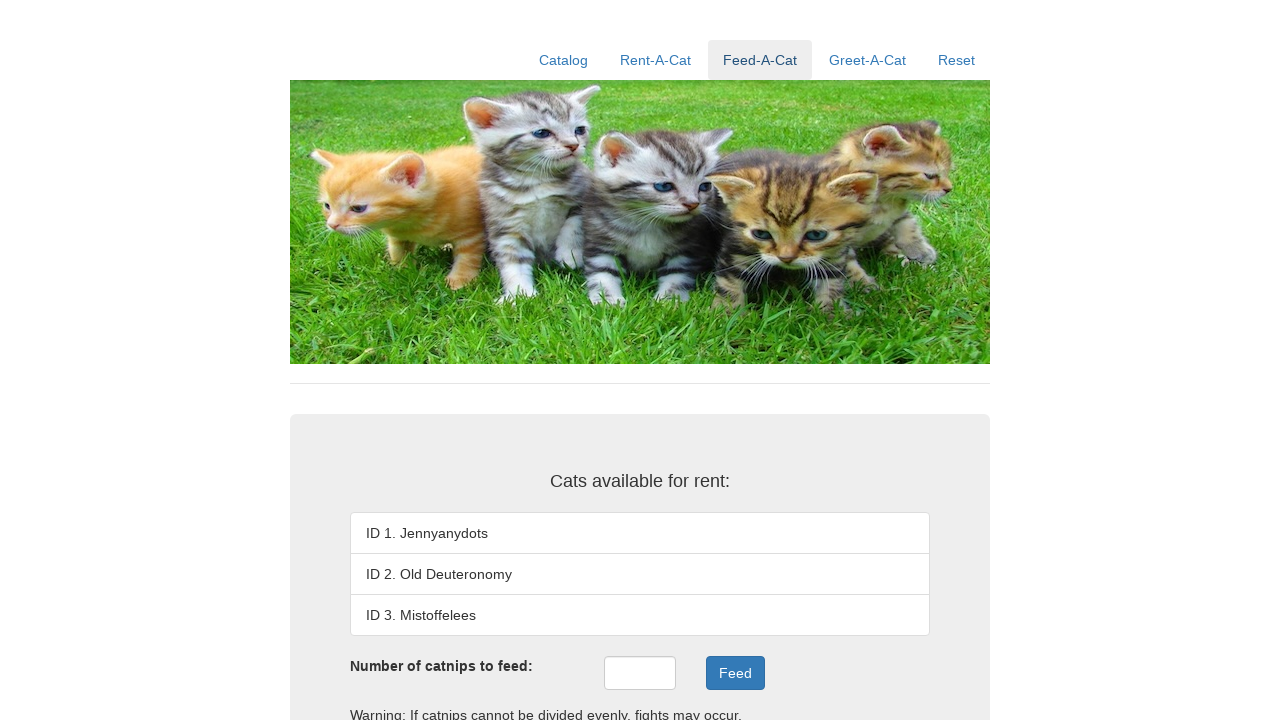

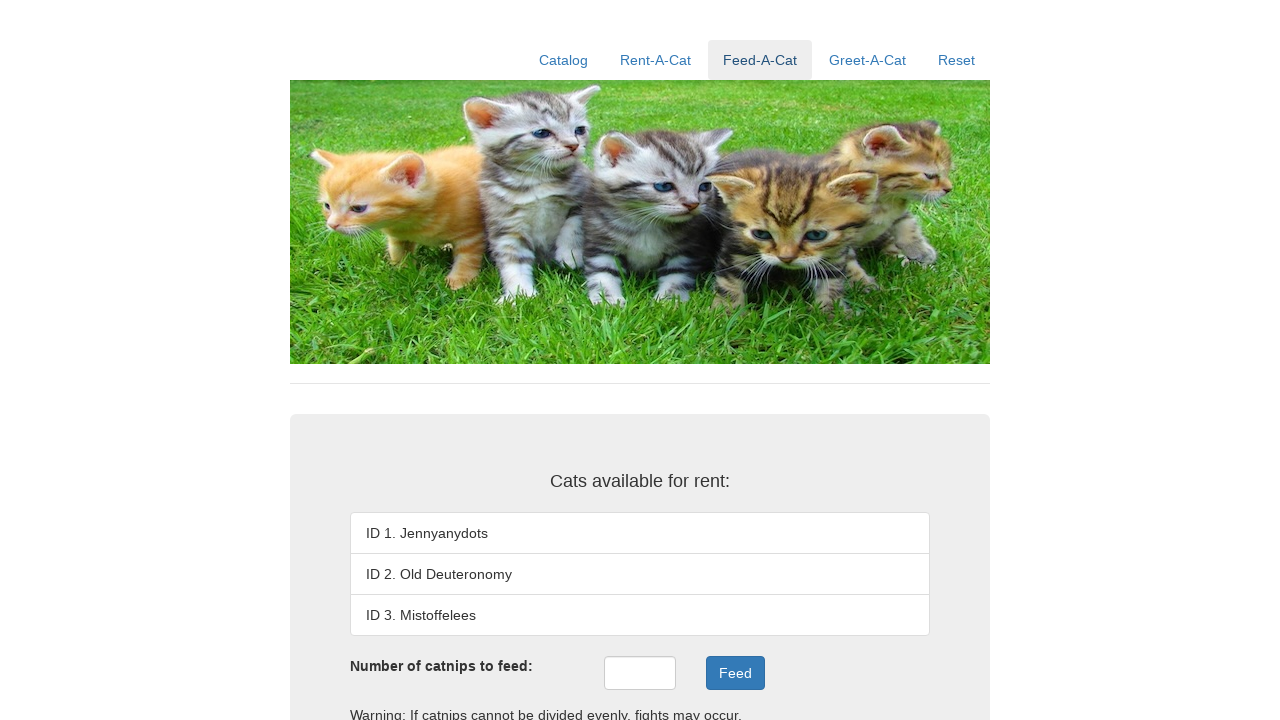